Tests deleting a customer from the customer list by navigating to the Customers tab and clicking the Delete button for a customer.

Starting URL: https://www.globalsqa.com/angularJs-protractor/BankingProject/#/manager

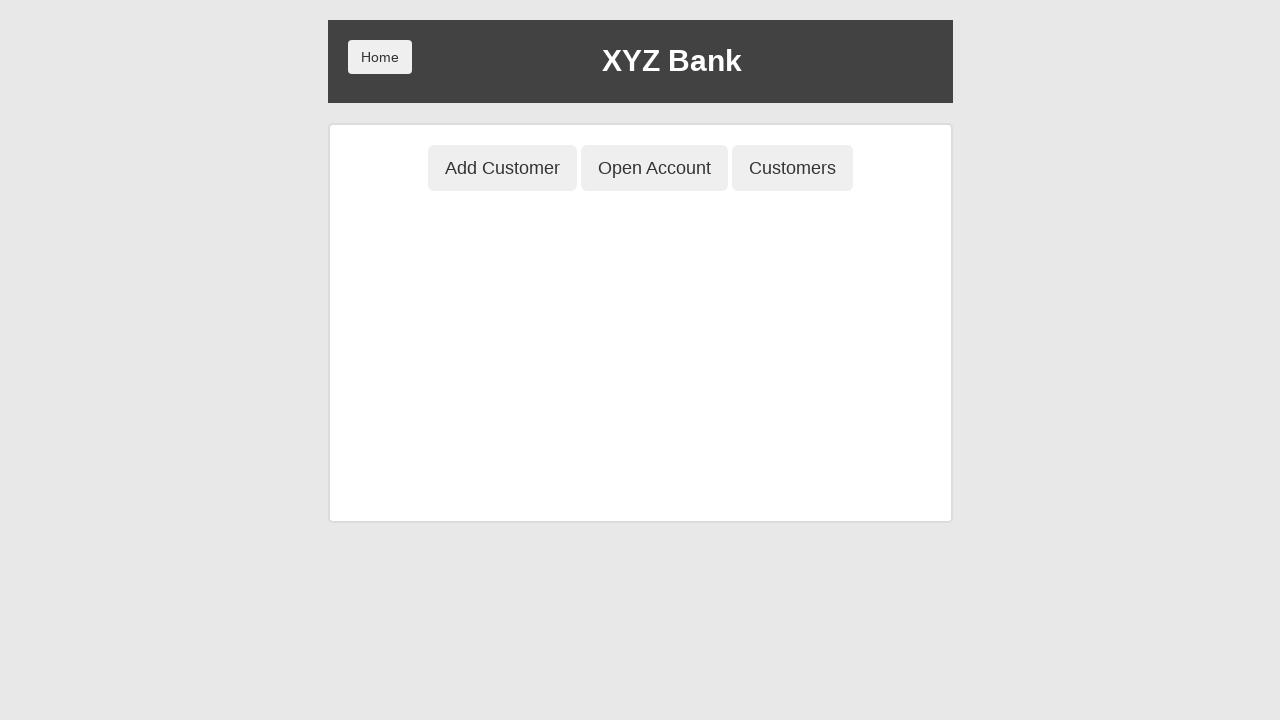

Clicked Customers button to view customer list at (792, 168) on button[ng-class='btnClass3']
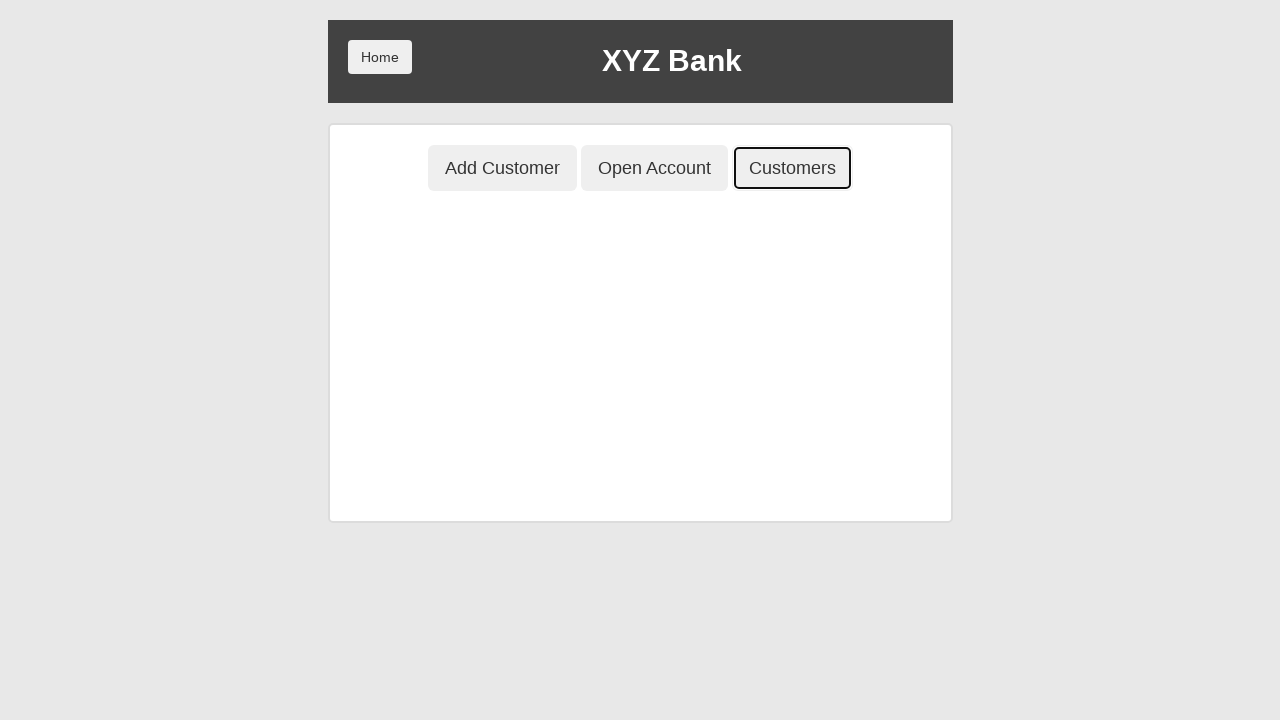

Customer table loaded with list of customers
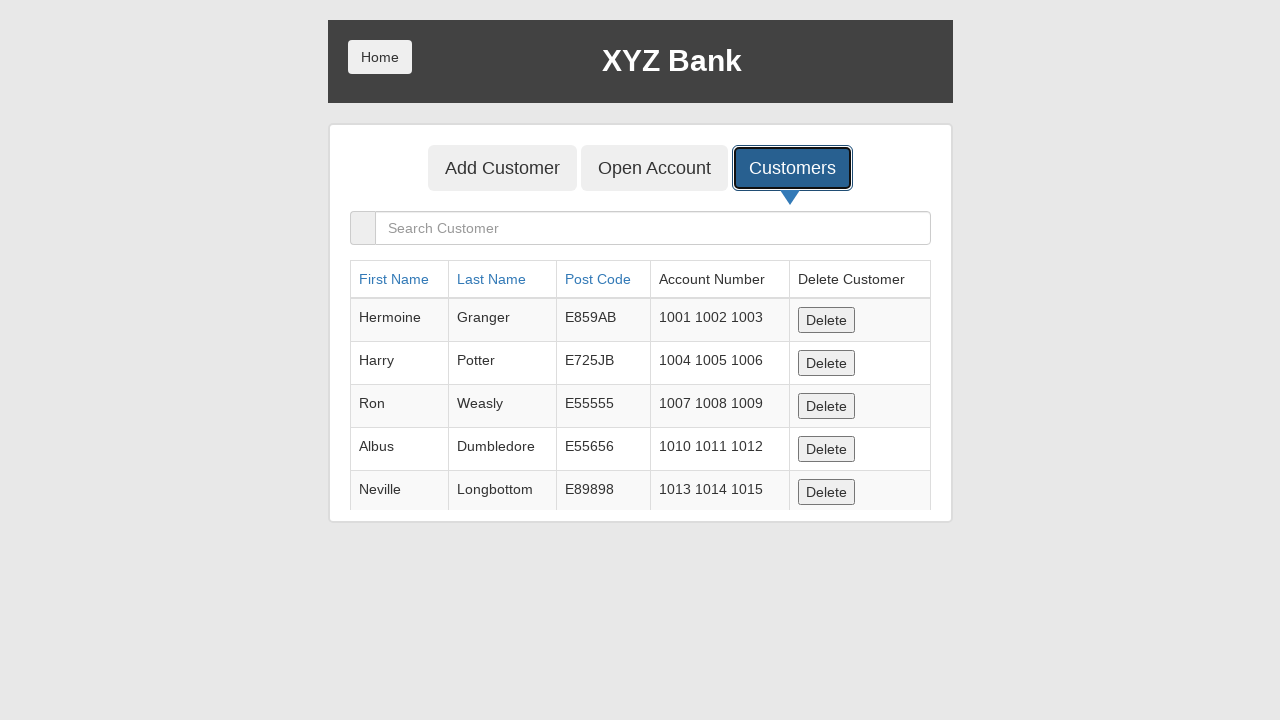

Clicked Delete button for the first customer in the list at (826, 320) on table.table tbody tr:first-child button[ng-click='deleteCust(cust)']
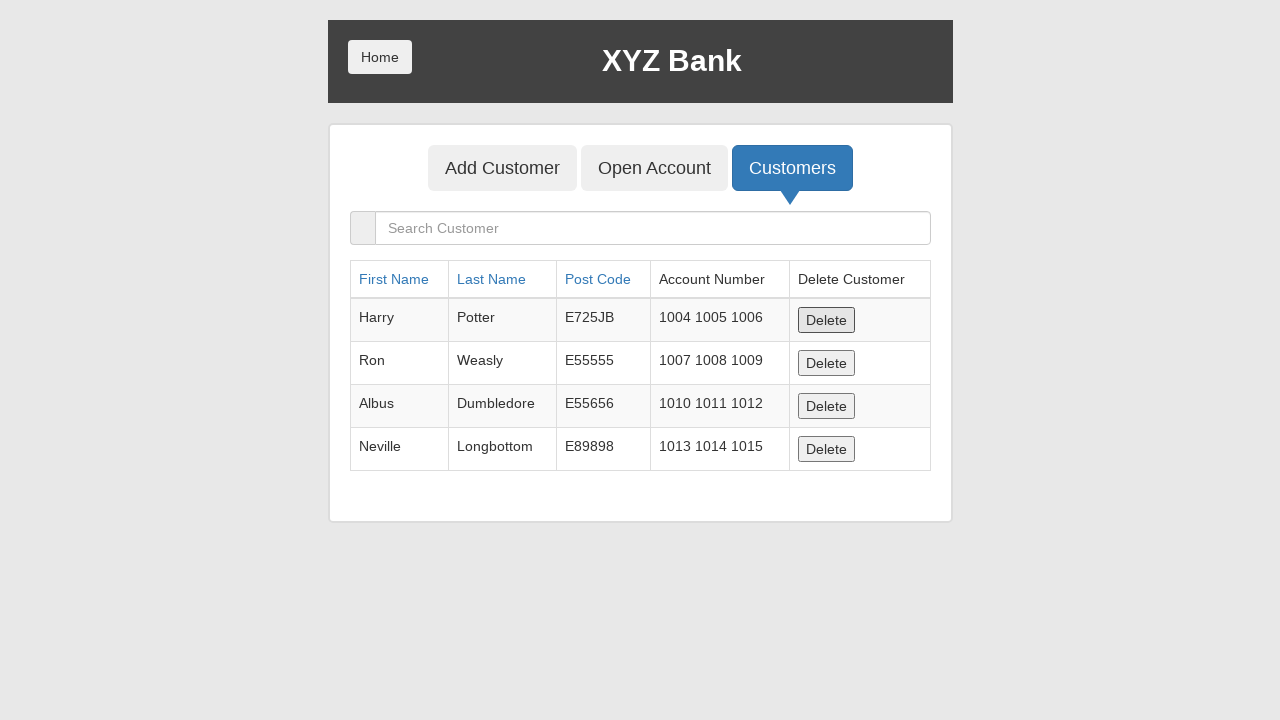

Waited 500ms for deletion to process
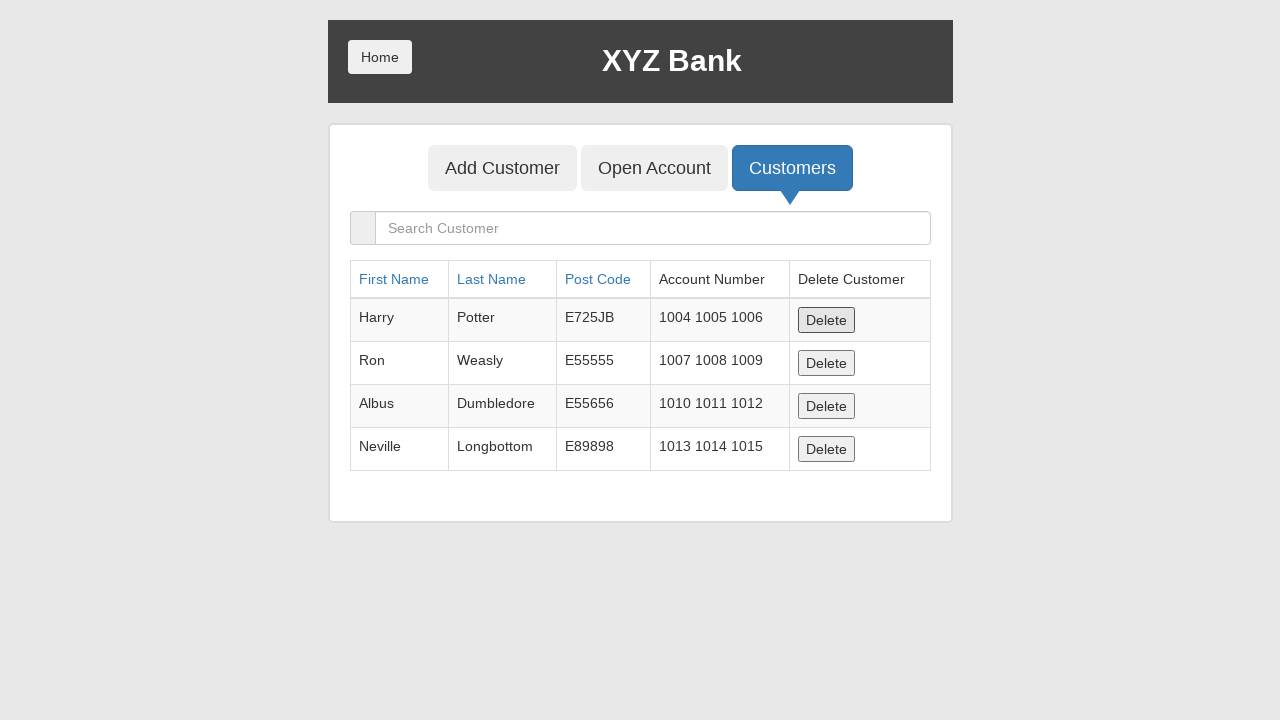

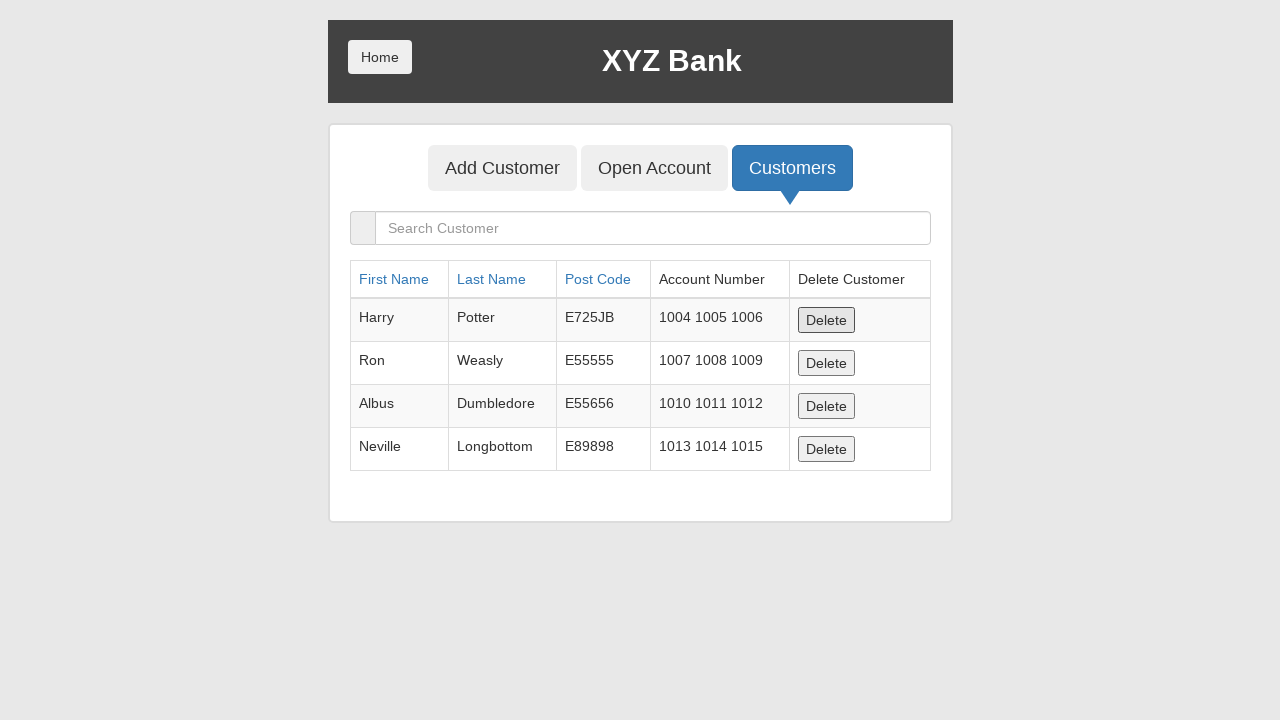